Tests radio button interactions by clicking multiple radio button elements on the page

Starting URL: https://www.leafground.com/radio.xhtml

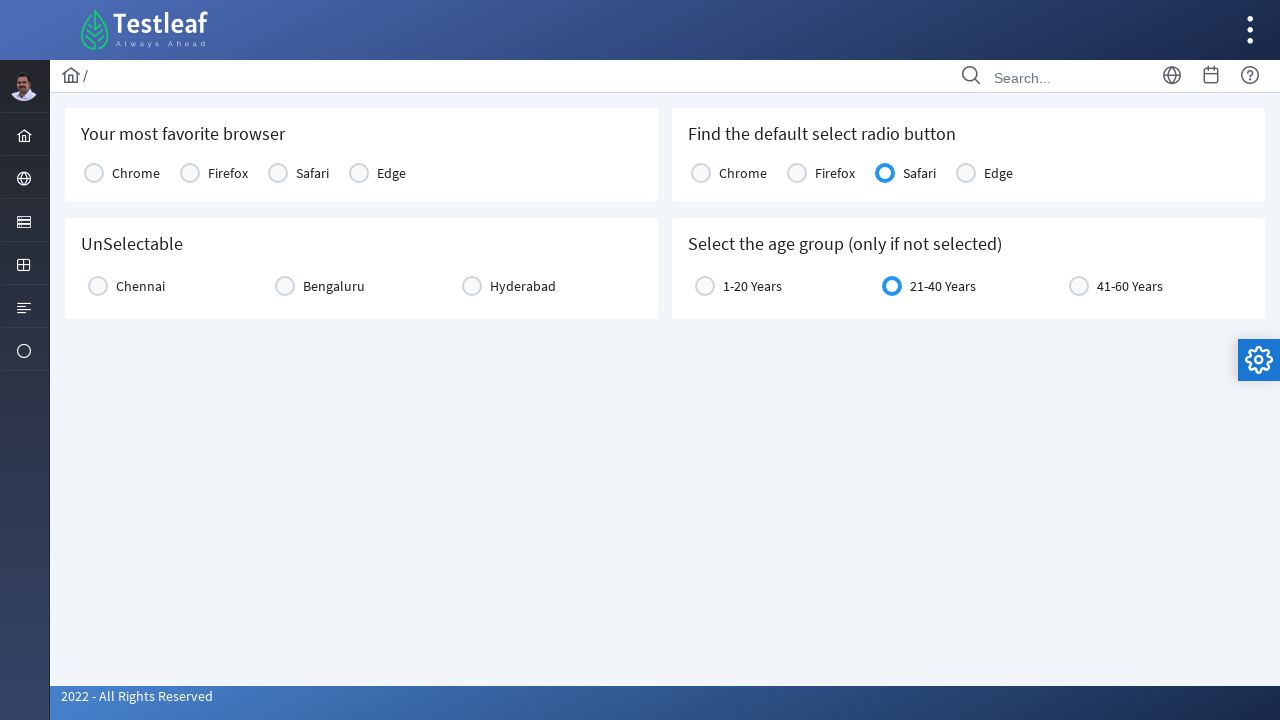

Clicked the first radio button (9th element) at (94, 173) on (//div[@class='ui-radiobutton-box ui-widget ui-corner-all ui-state-default'])[9]
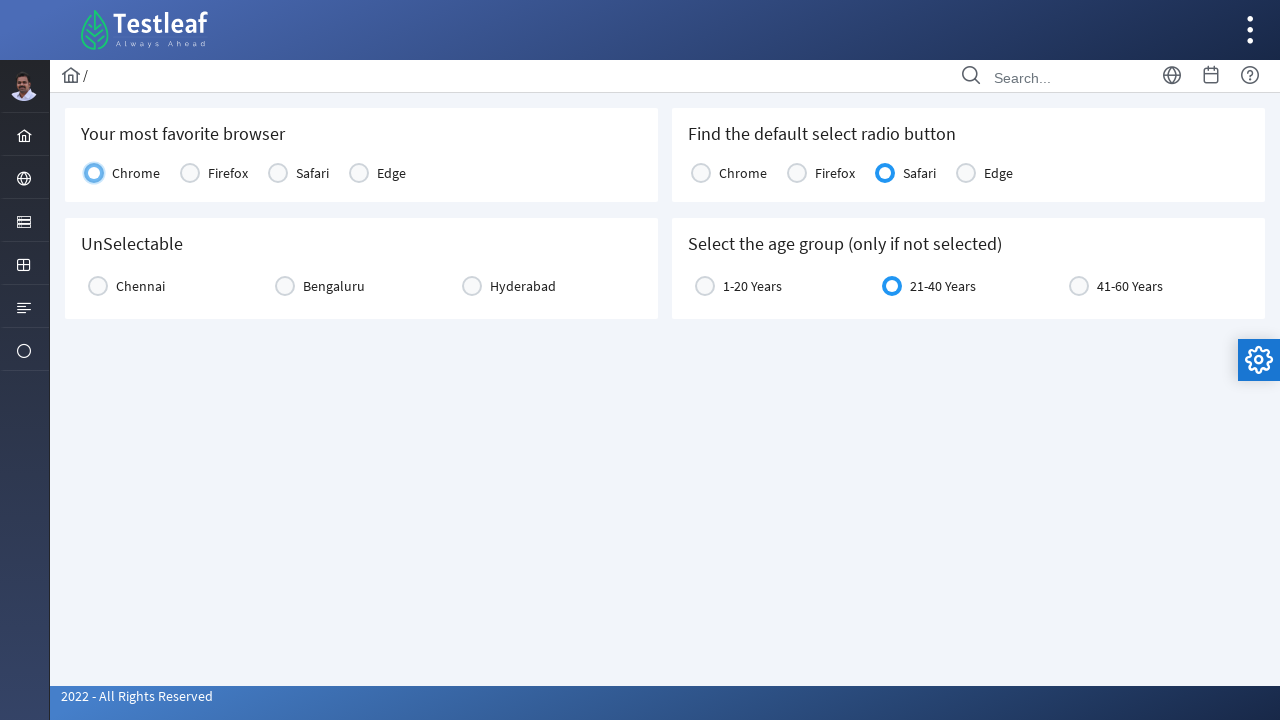

Clicked the second radio button (12th element) at (98, 286) on (//div[@class='ui-radiobutton-box ui-widget ui-corner-all ui-state-default'])[12
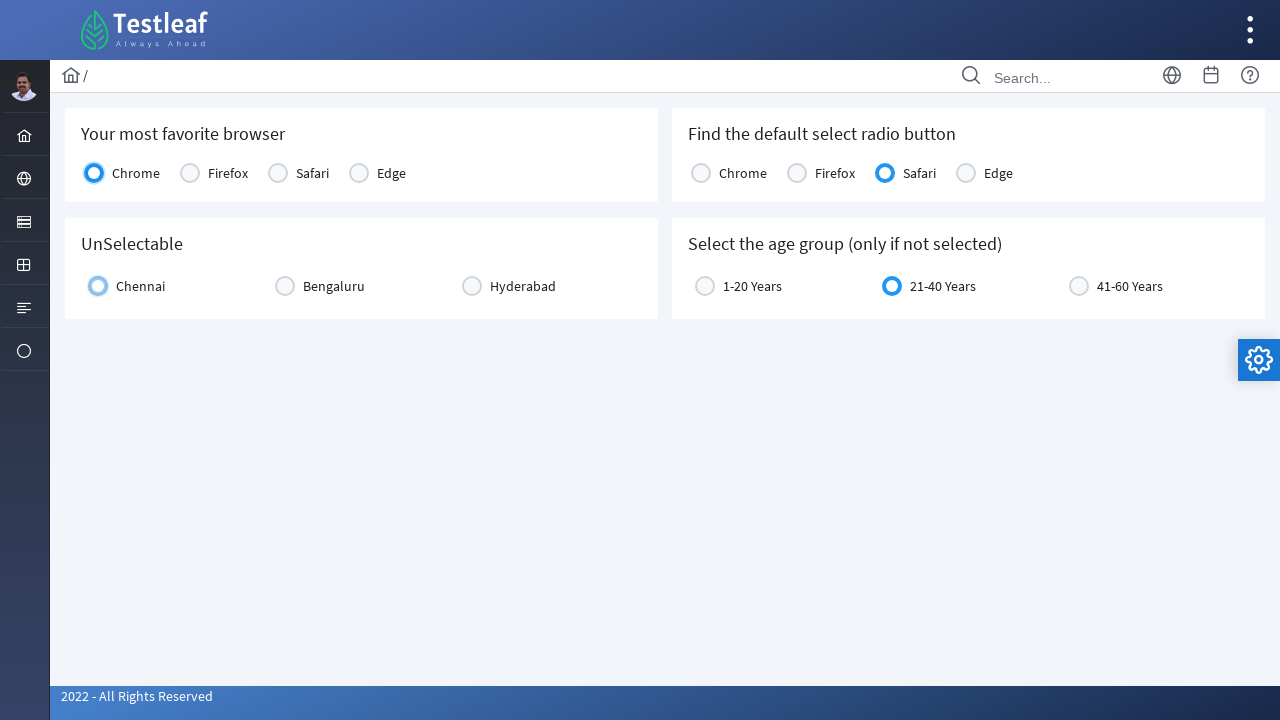

Clicked the same radio button again to test toggle behavior at (285, 286) on (//div[@class='ui-radiobutton-box ui-widget ui-corner-all ui-state-default'])[12
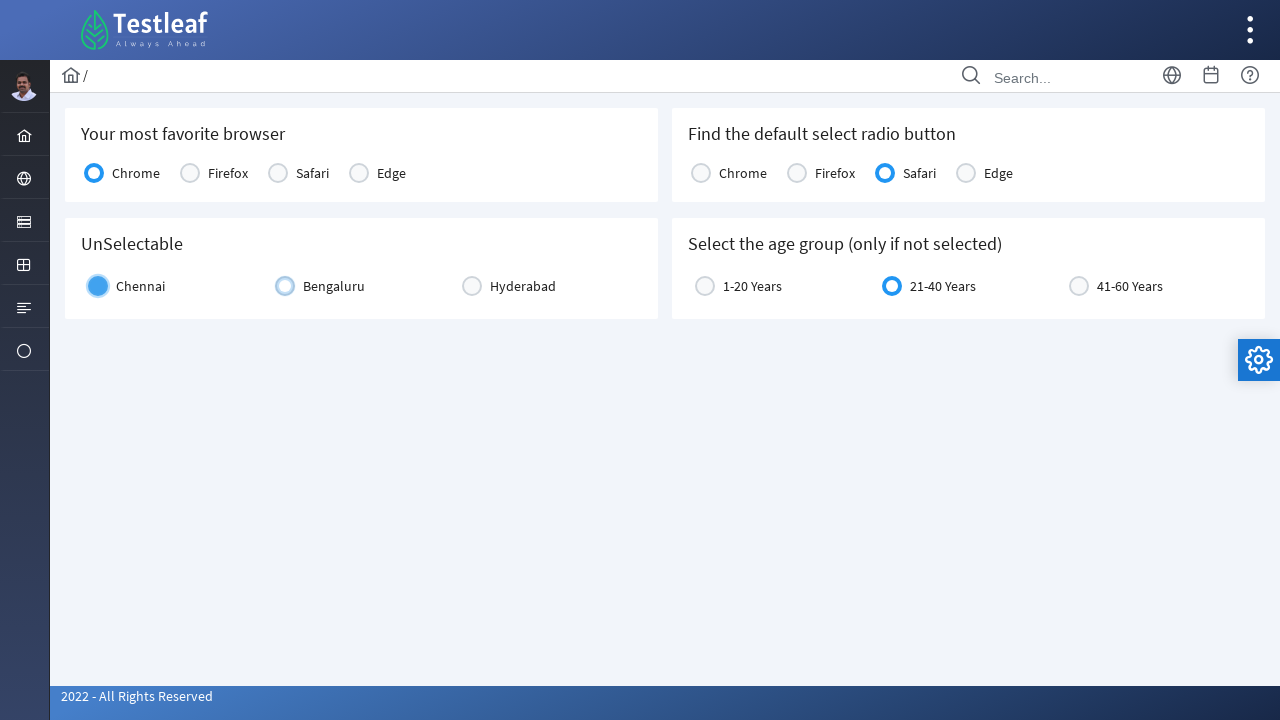

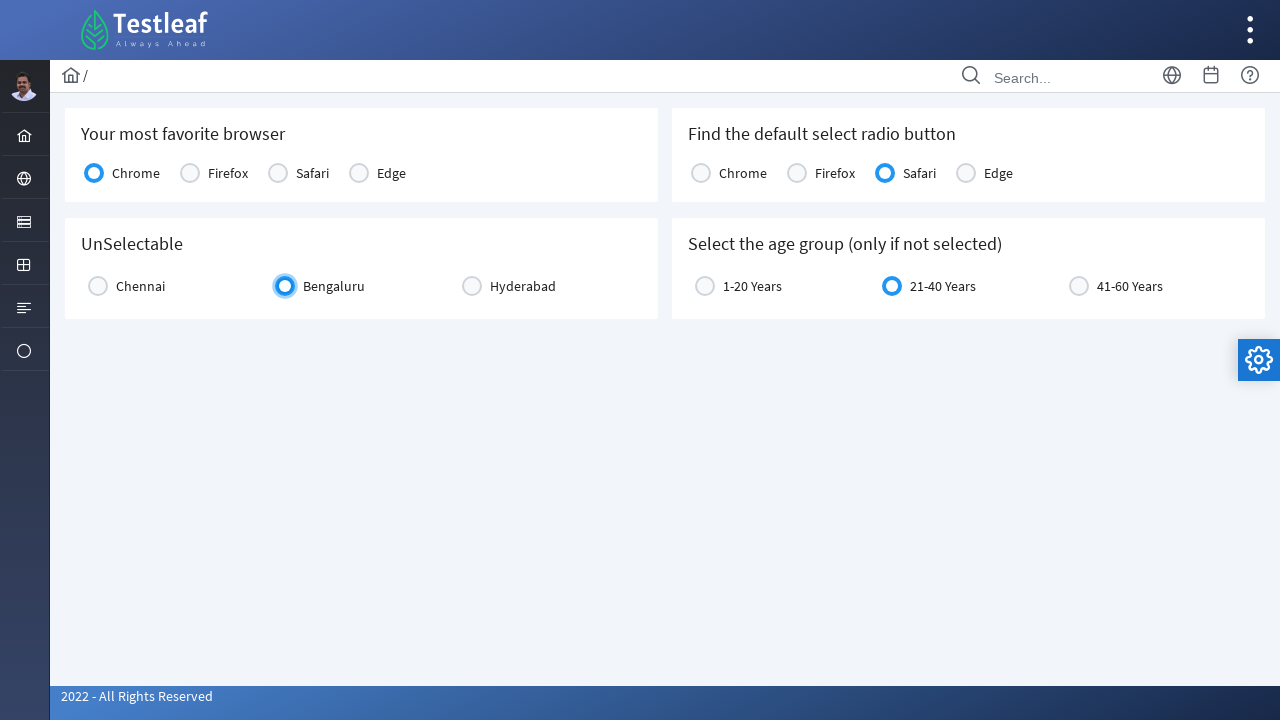